Finds and verifies the first name of employee with username 'ppatro'

Starting URL: http://automationbykrishna.com/index.html#

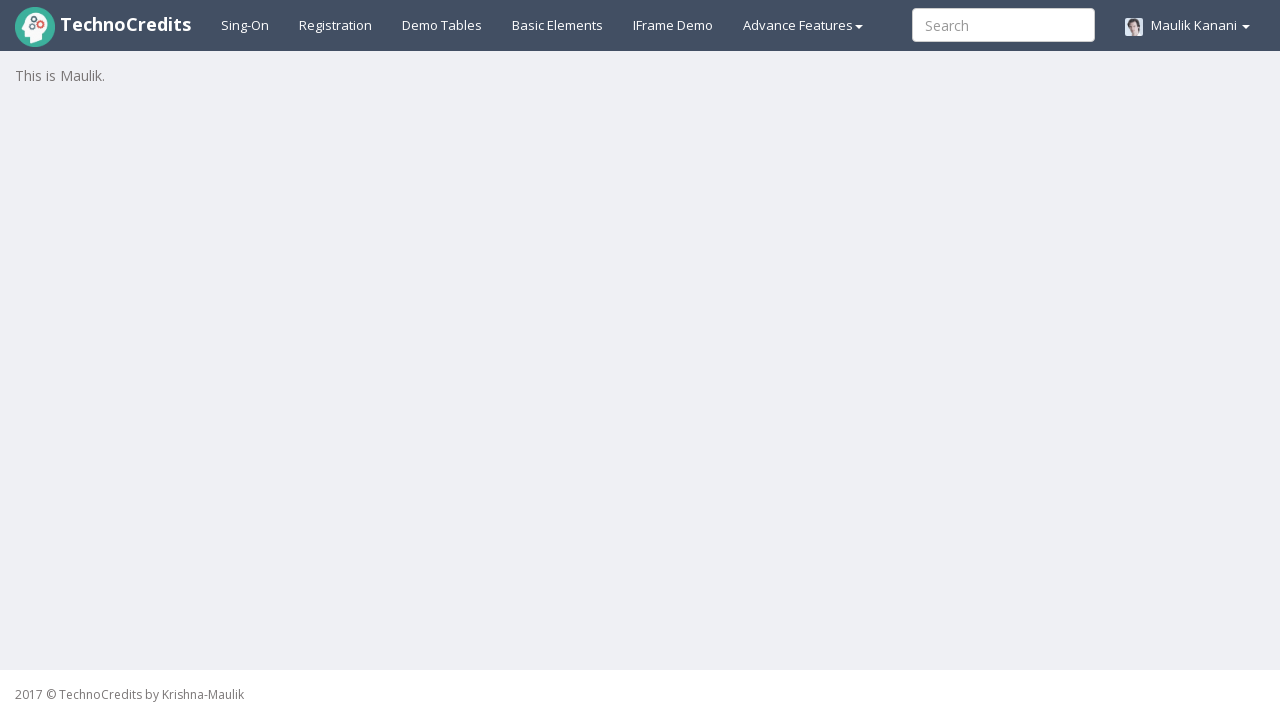

Clicked on demo tables link at (442, 25) on a#demotable
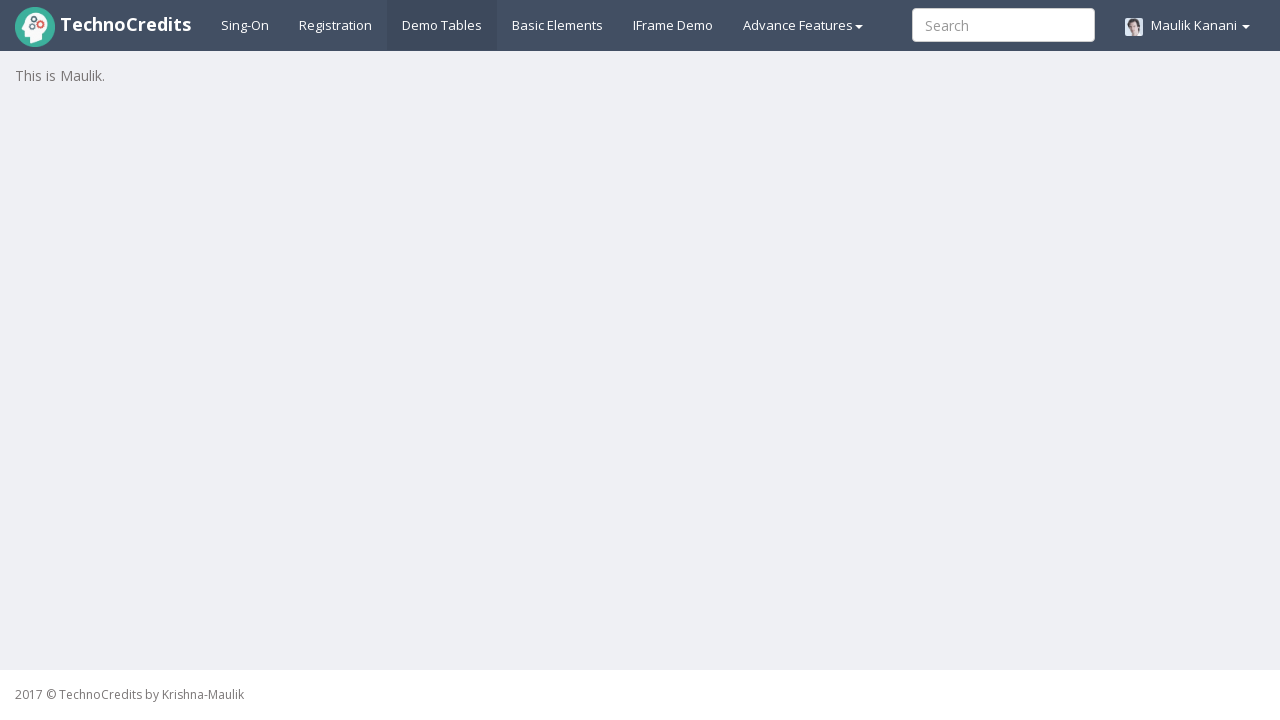

Table with id 'table1' loaded
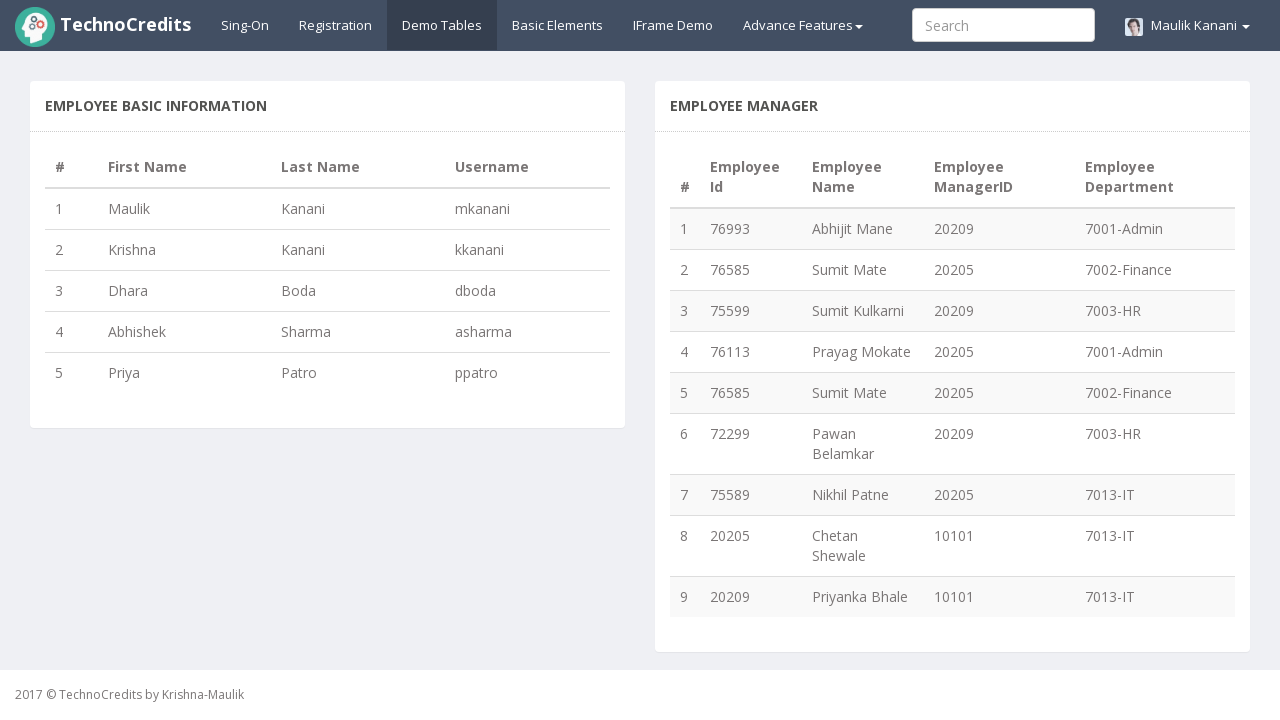

Retrieved all rows from table
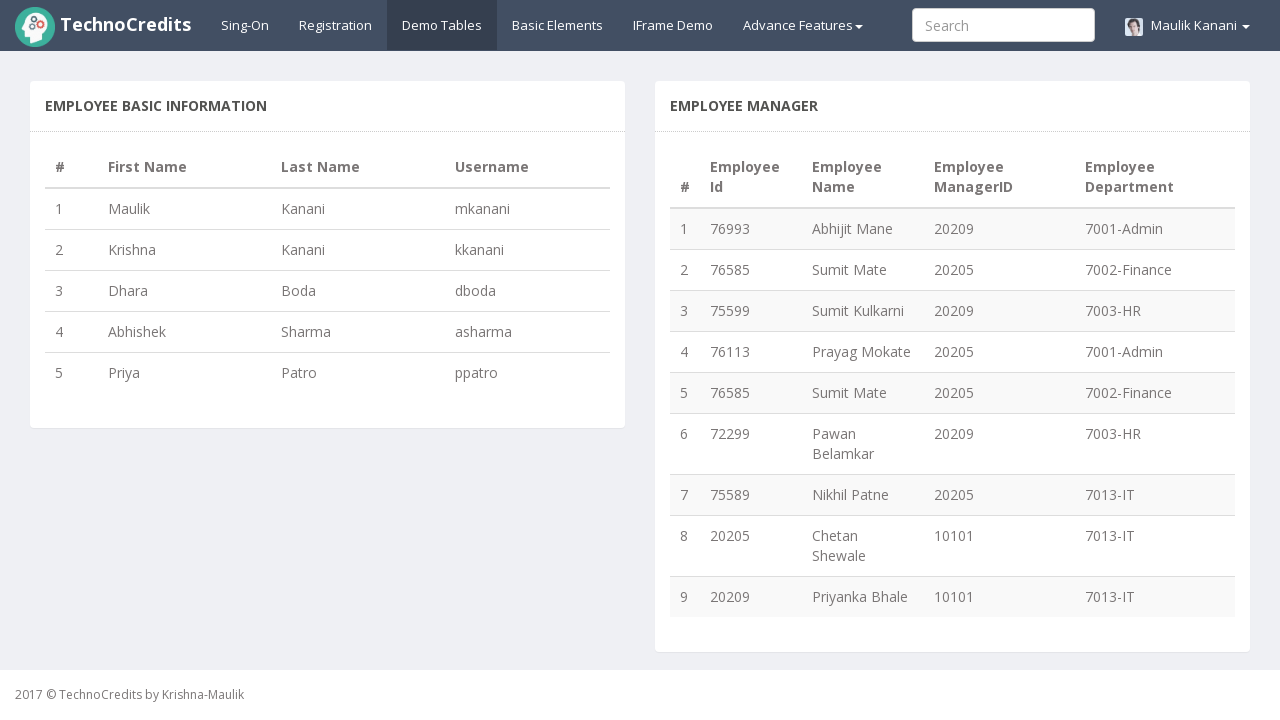

Retrieved username from row 1: 'mkanani'
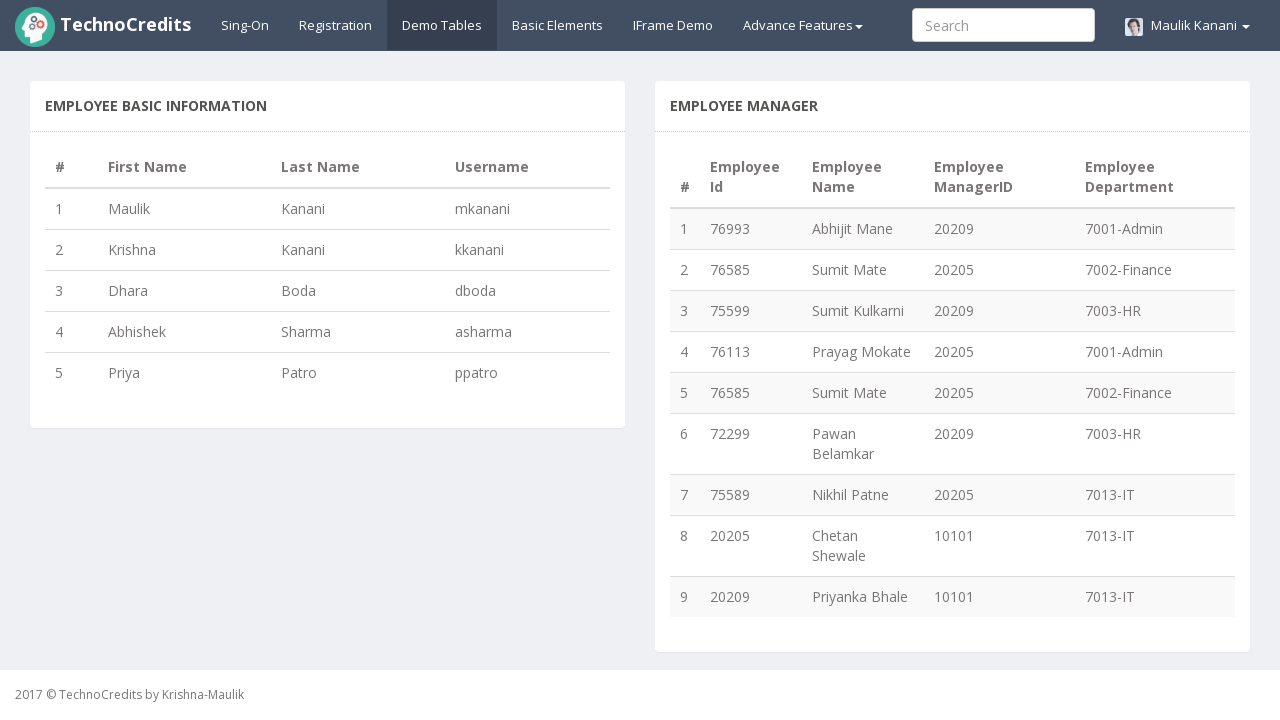

Retrieved username from row 2: 'kkanani'
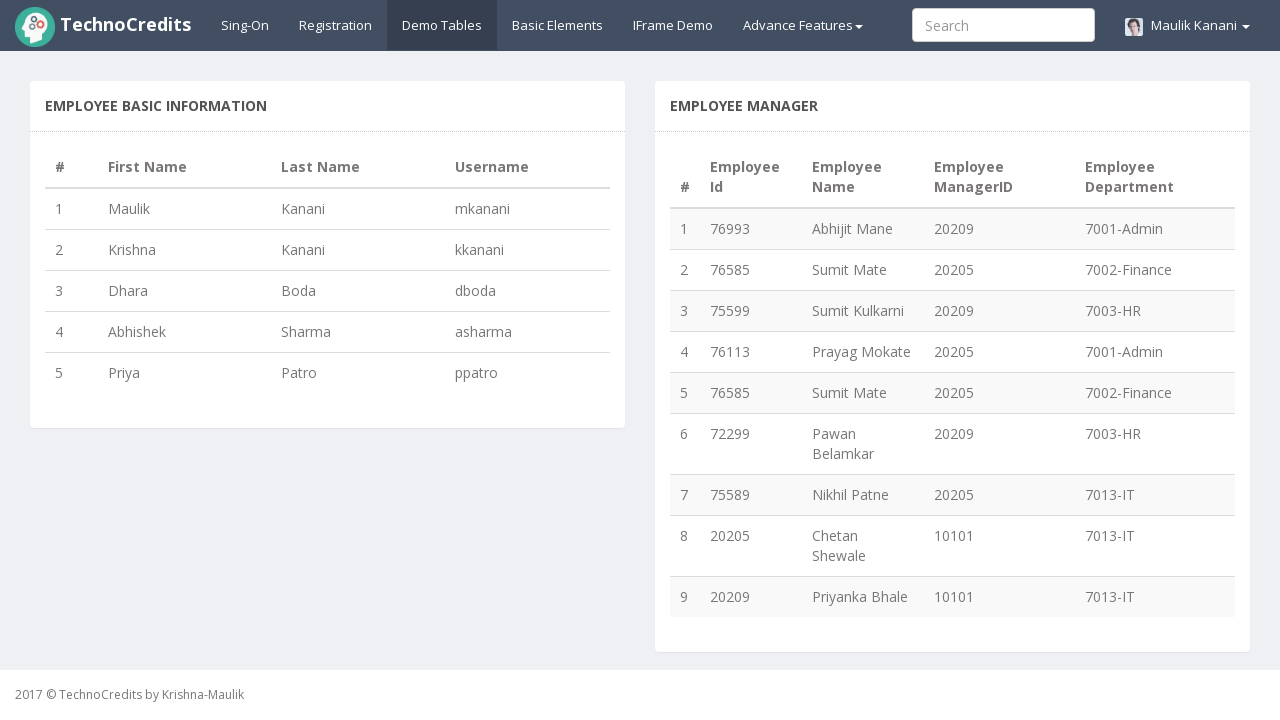

Retrieved username from row 3: 'dboda'
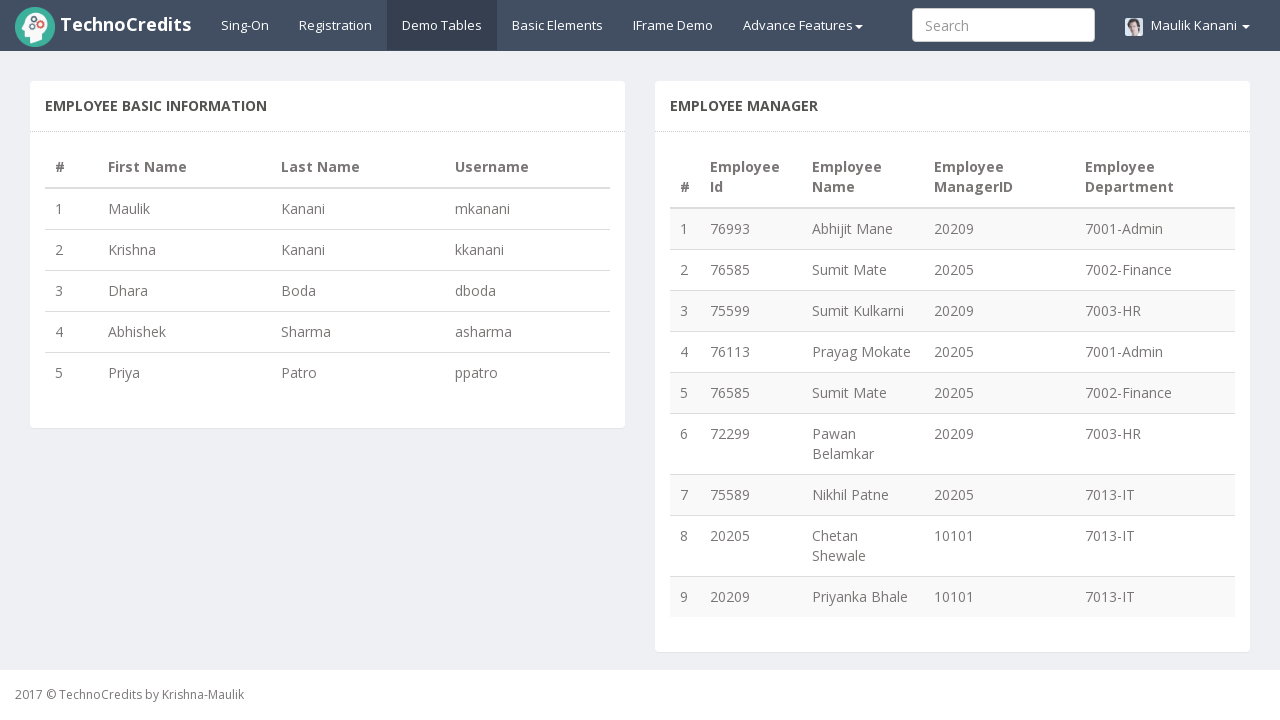

Retrieved username from row 4: 'asharma'
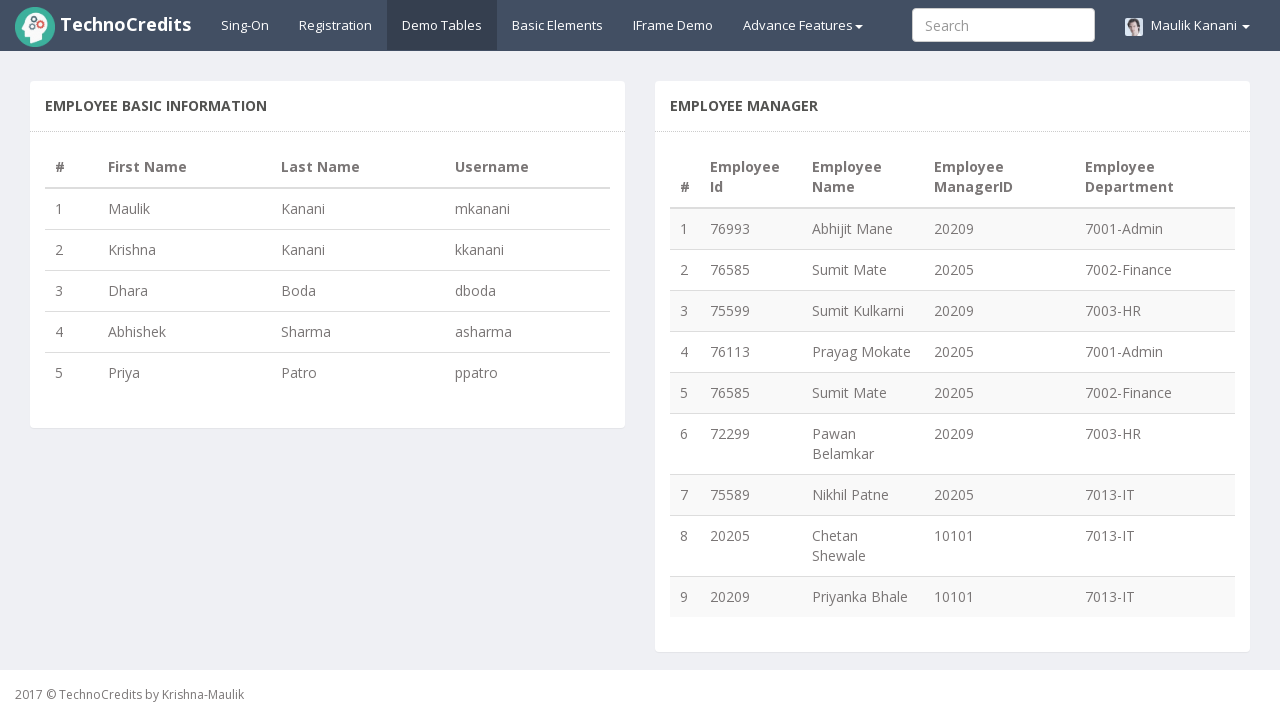

Retrieved username from row 5: 'ppatro'
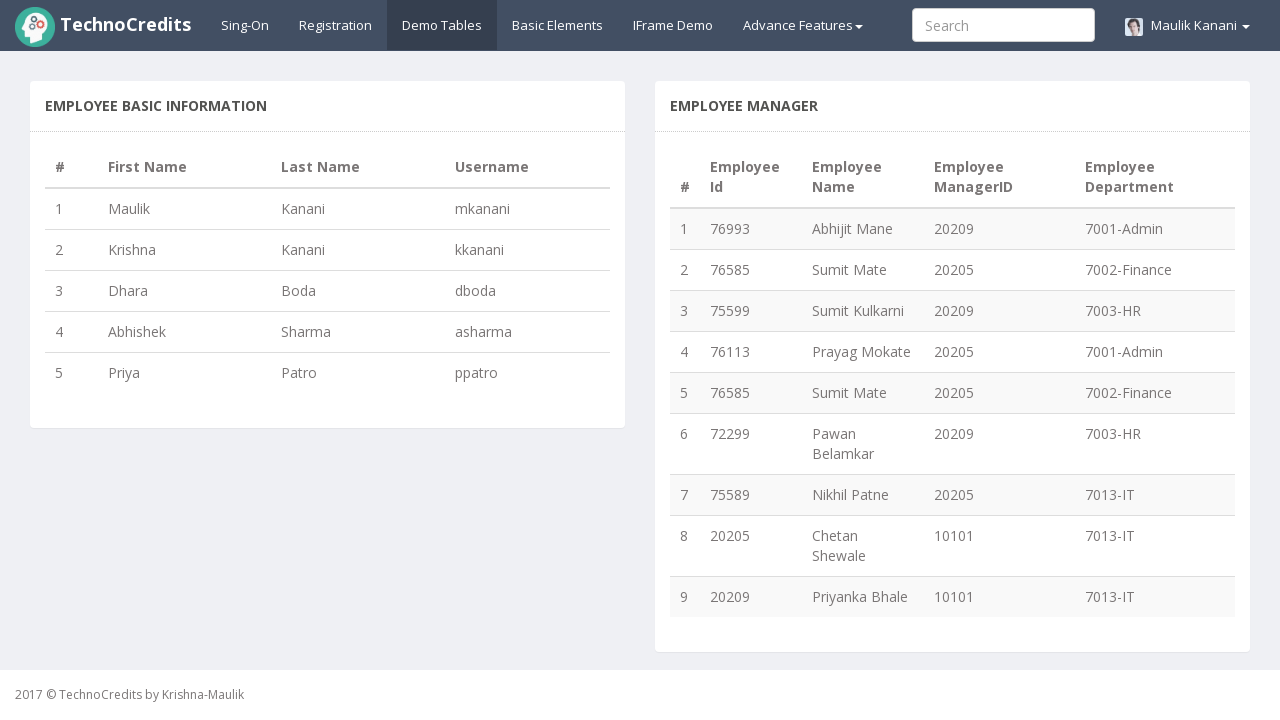

Found employee with username 'ppatro', first name: 'Priya'
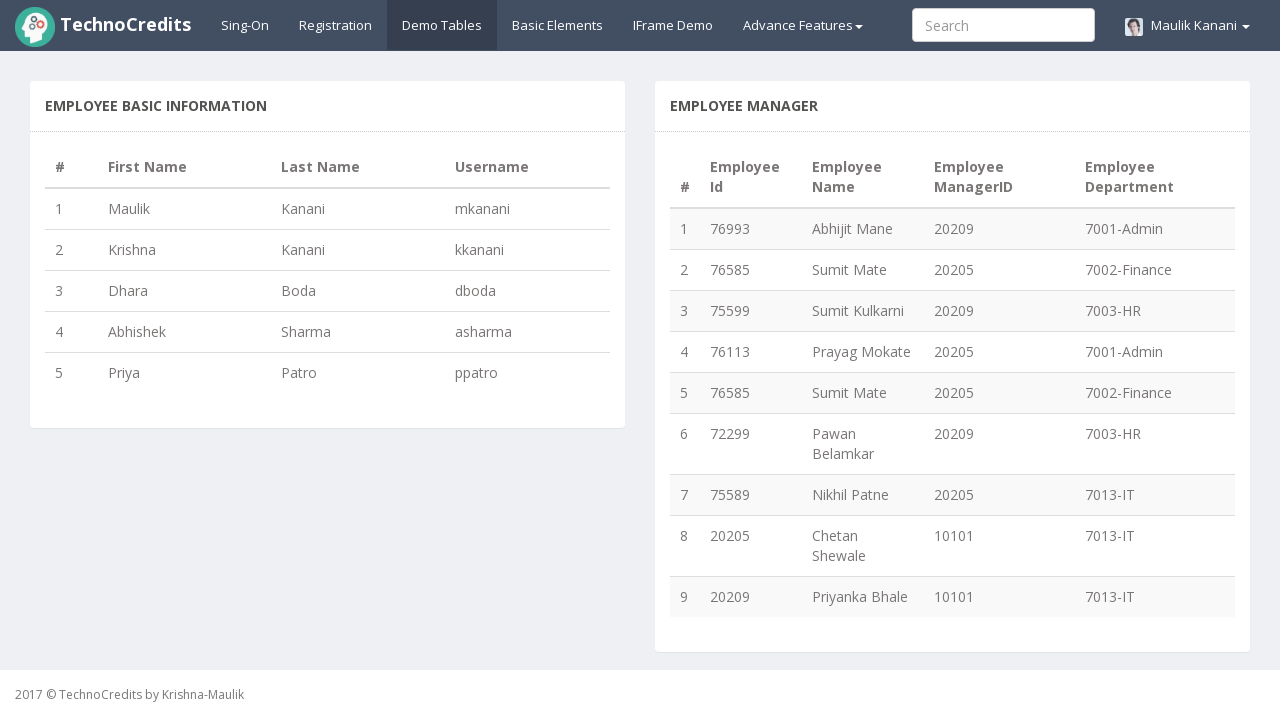

Verified first name of 'ppatro' is 'Priya'
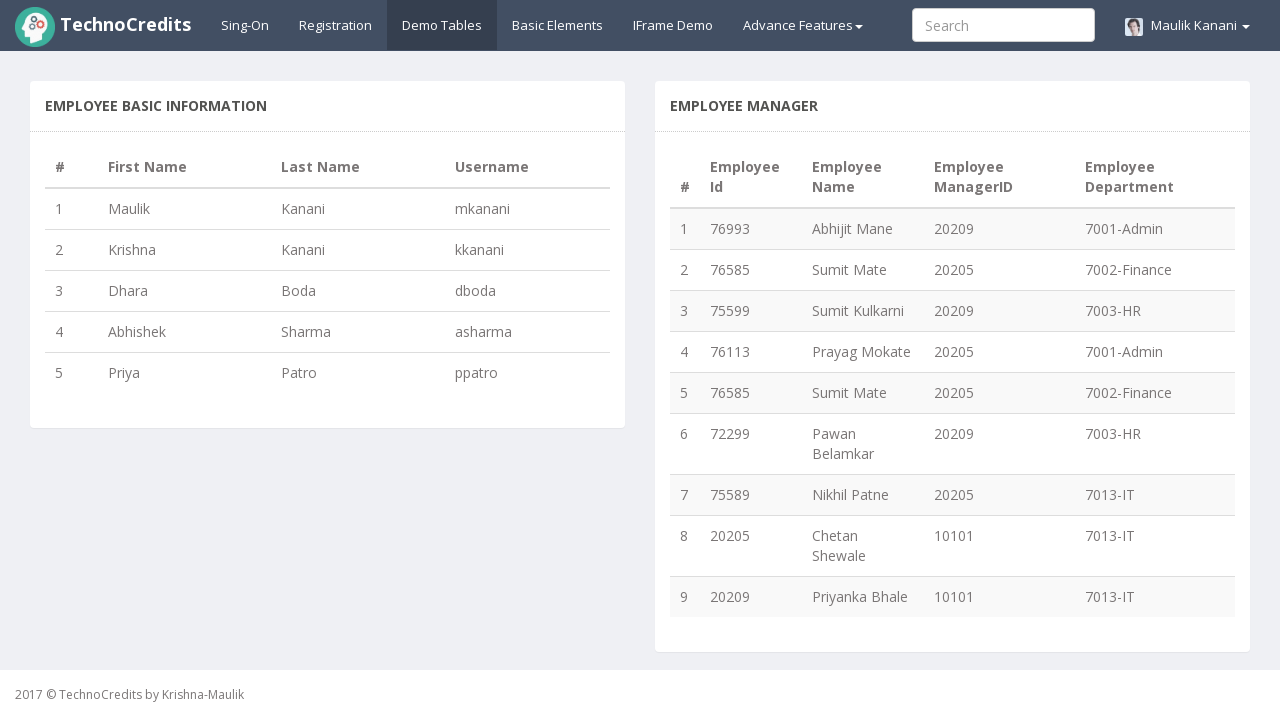

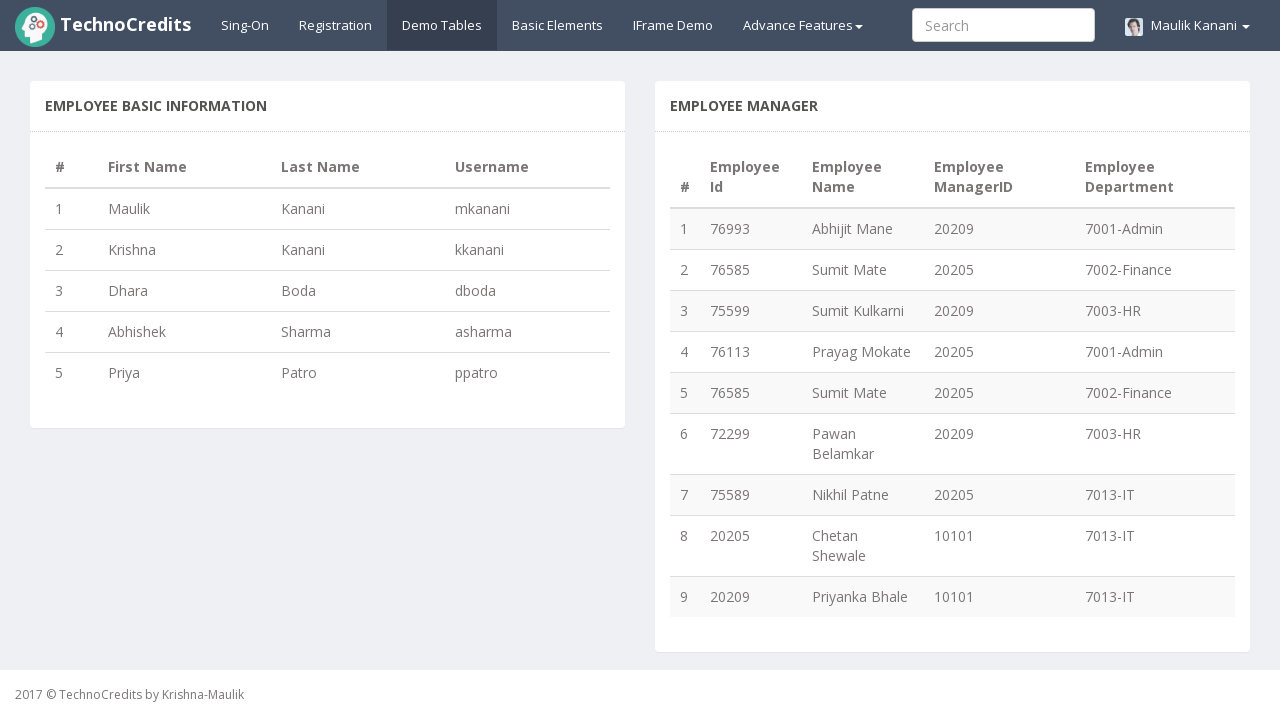